Tests the 'show' navigation link by clicking it and verifying navigation to show page

Starting URL: https://news.ycombinator.com

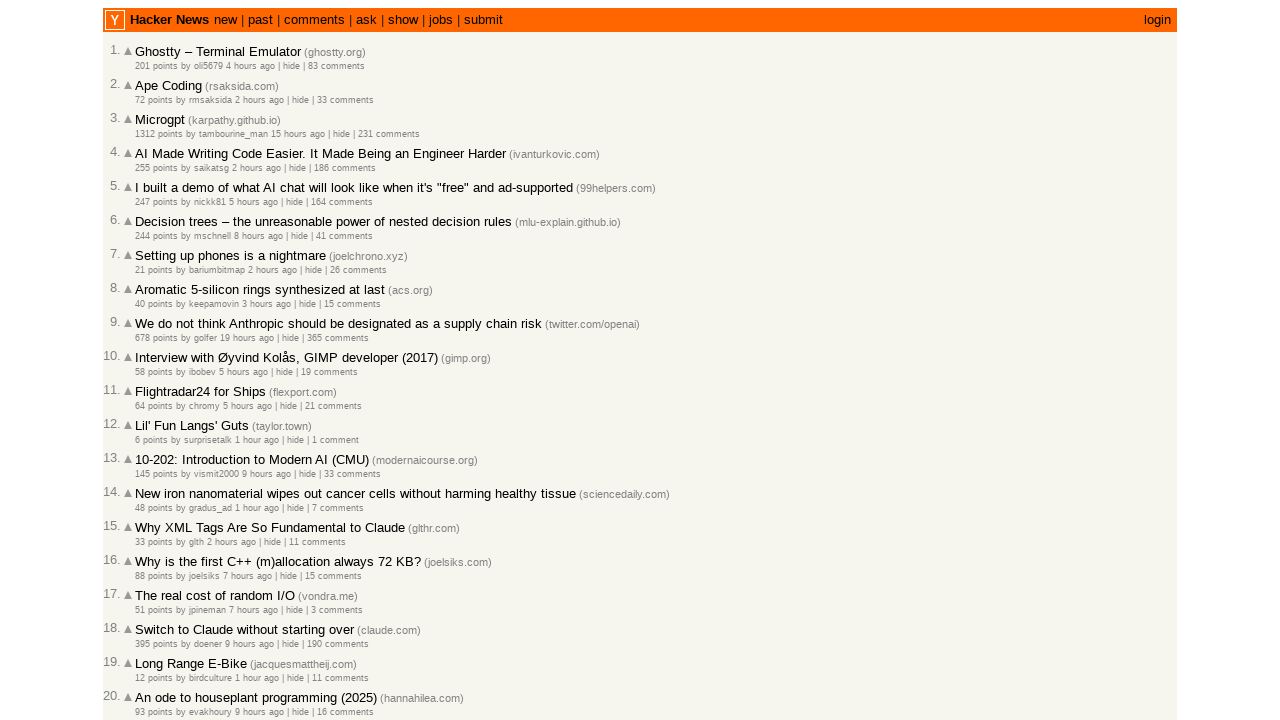

Clicked the 'show' navigation link at (403, 20) on internal:role=link[name="show"s]
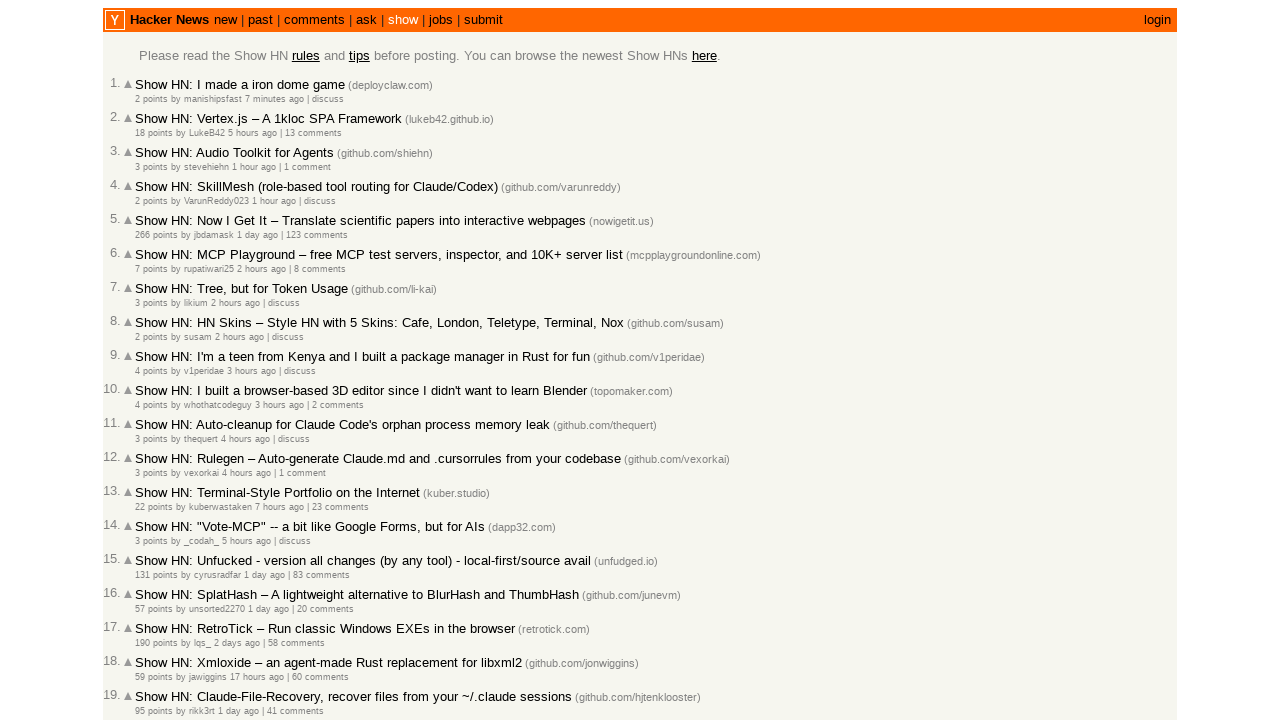

Navigated to show page at https://news.ycombinator.com/show
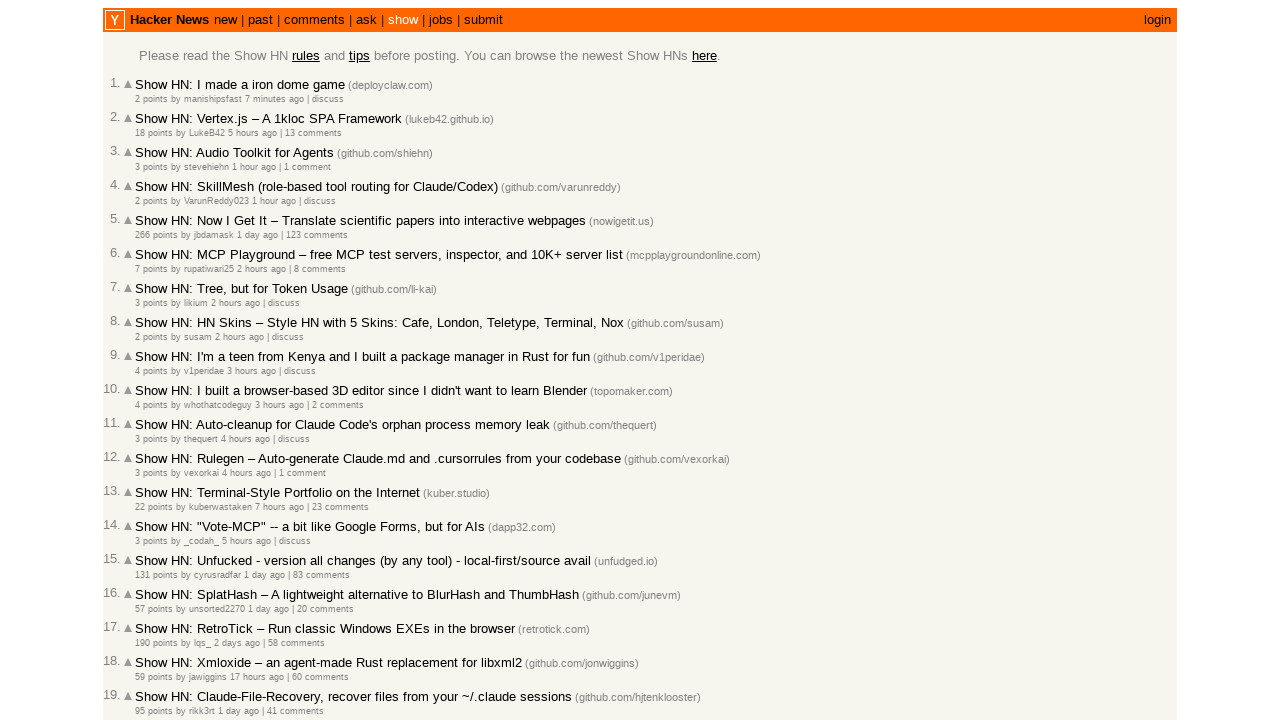

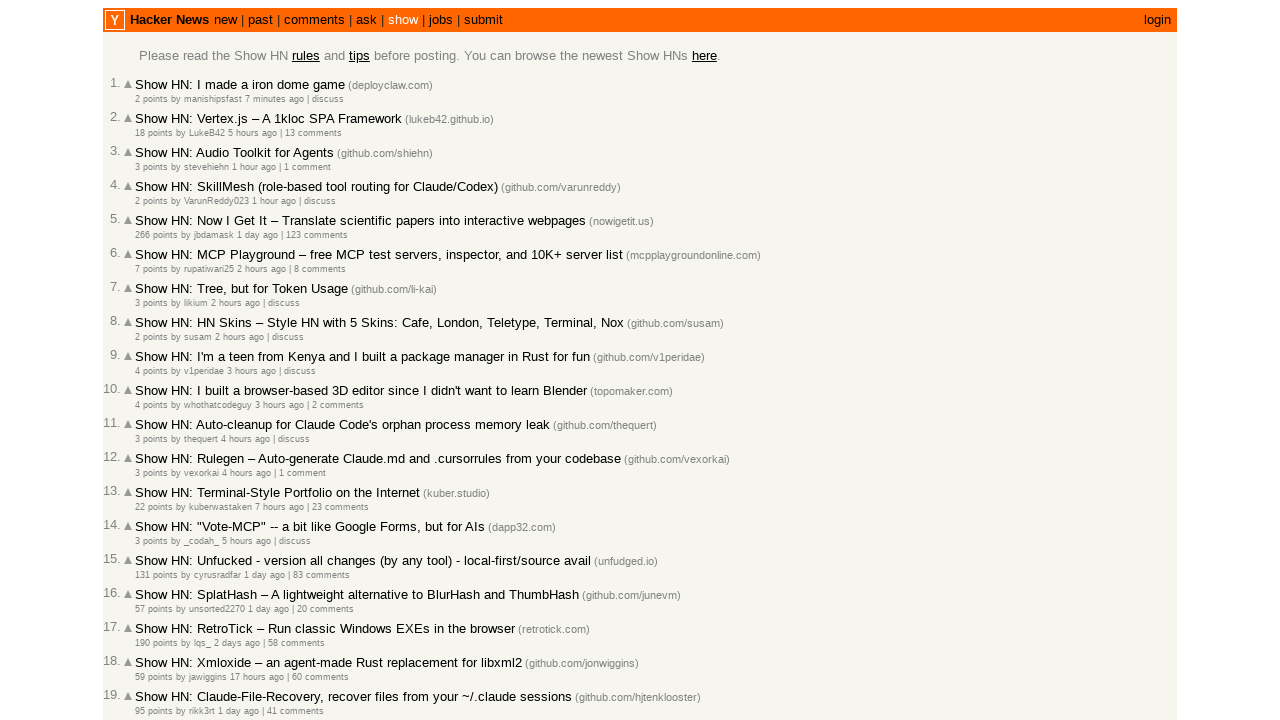